Navigates to the QSpiders demo application and clicks on the "UI Testing Concepts" section to access UI testing features.

Starting URL: https://demoapps.qspiders.com/

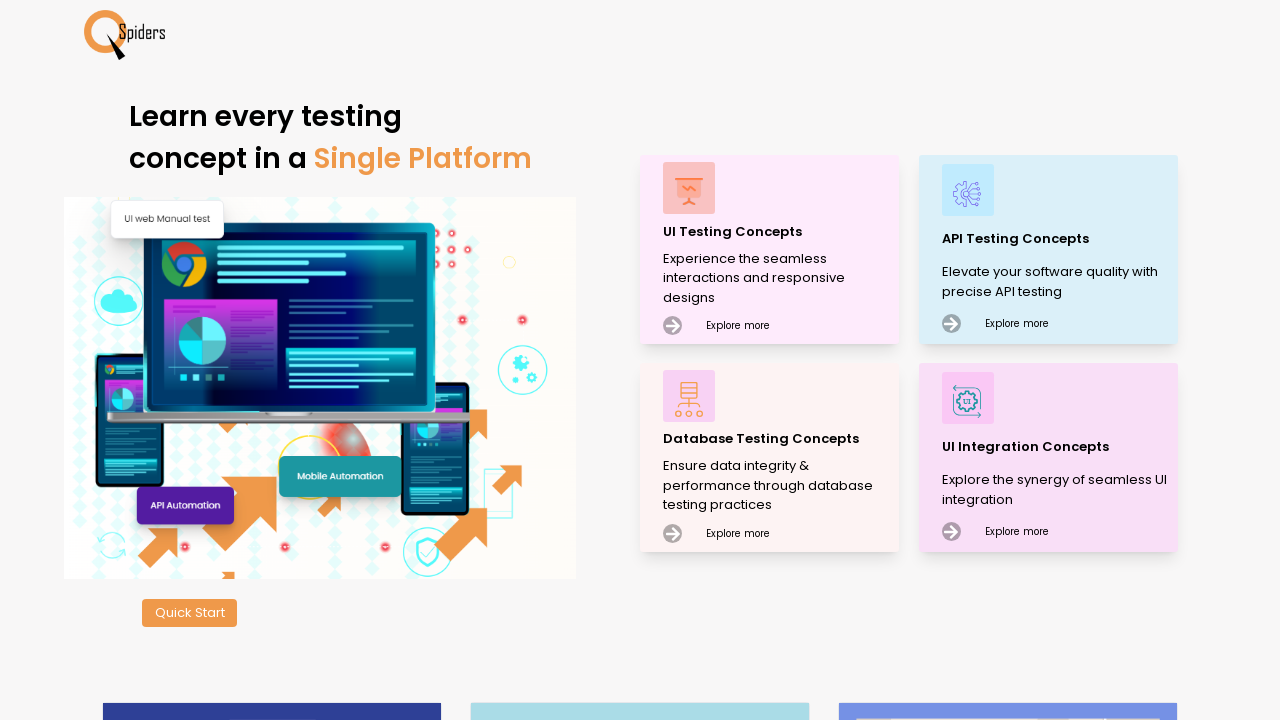

Navigated to QSpiders demo application and waited for page to load (domcontentloaded)
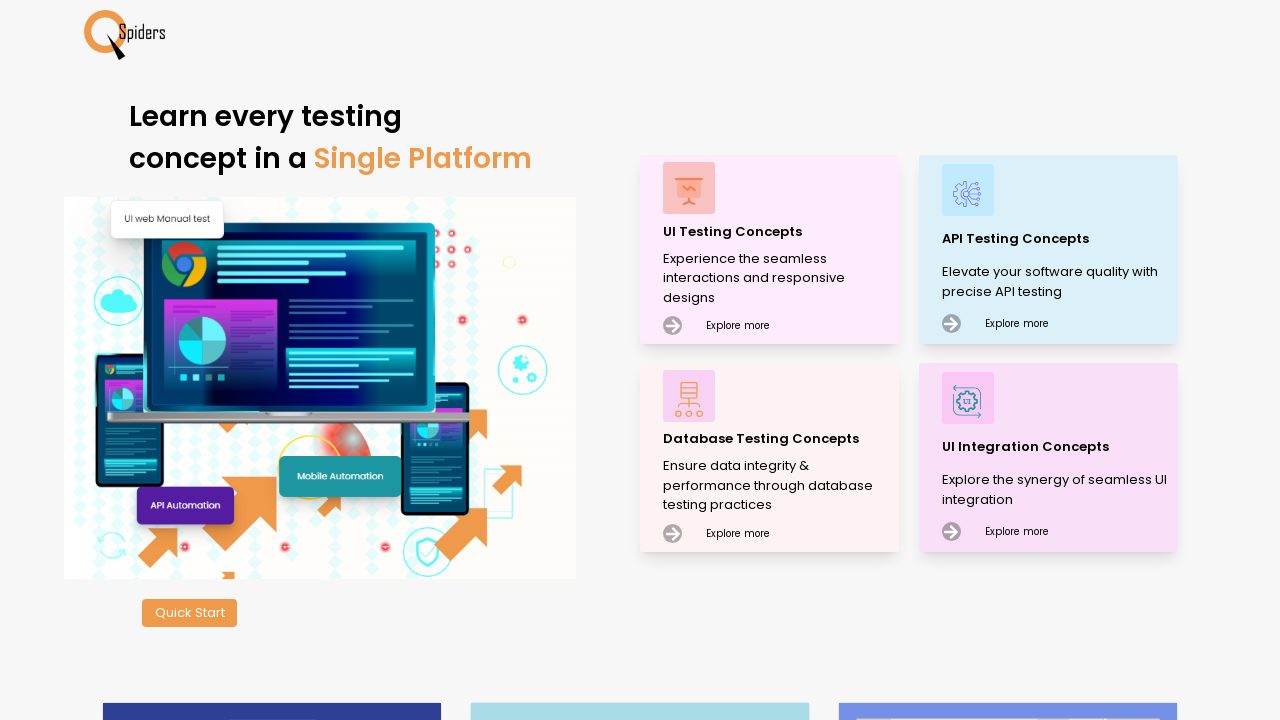

Clicked on 'UI Testing Concepts' section at (778, 232) on xpath=//p[.='UI Testing Concepts']
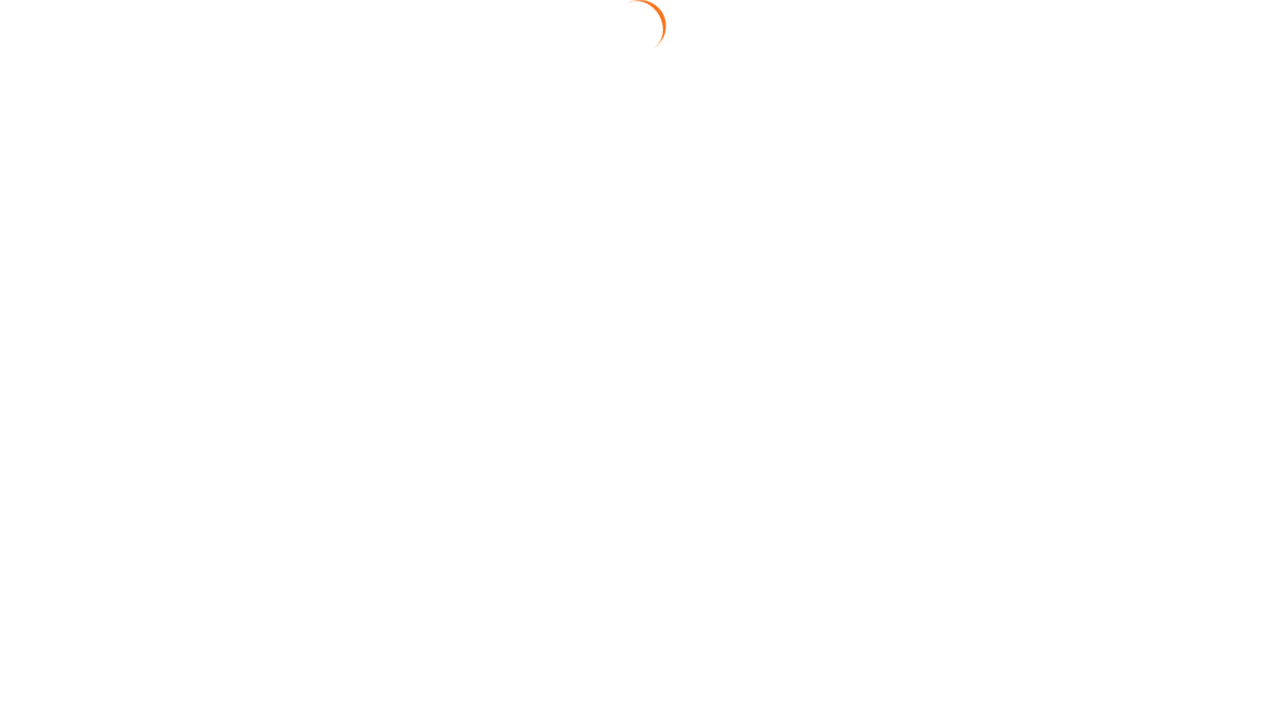

UI Testing Concepts page loaded (domcontentloaded)
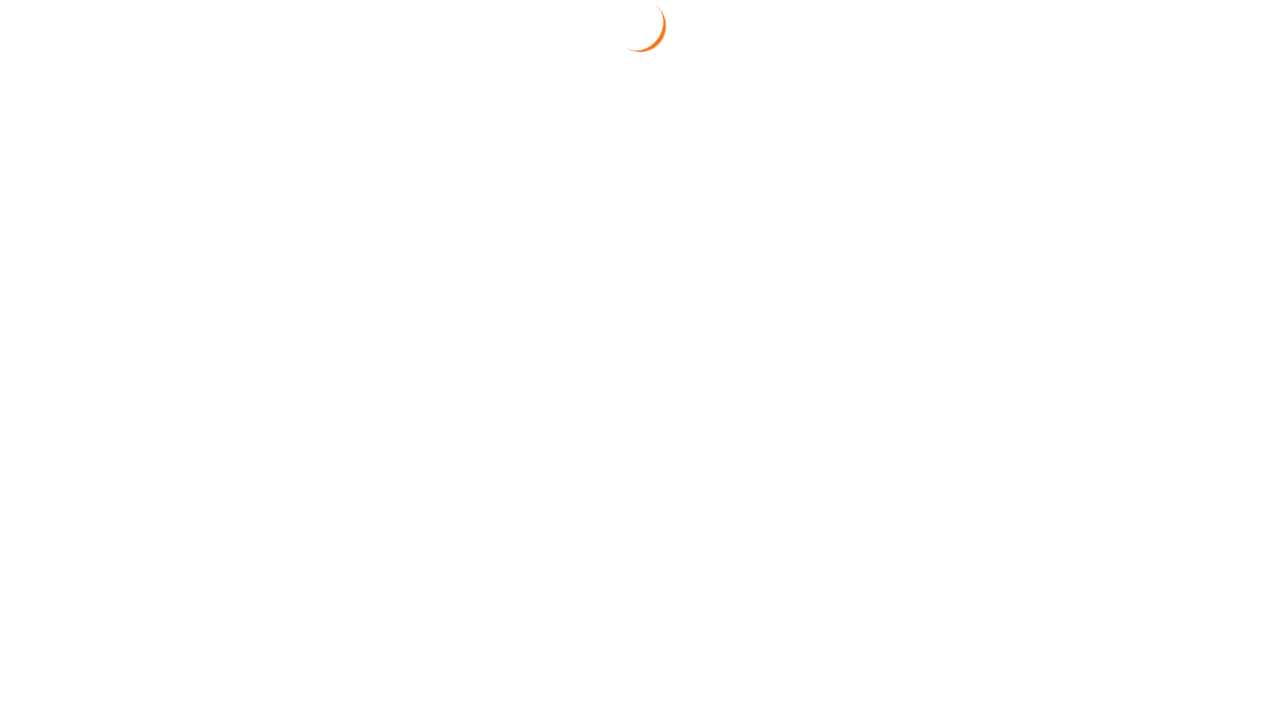

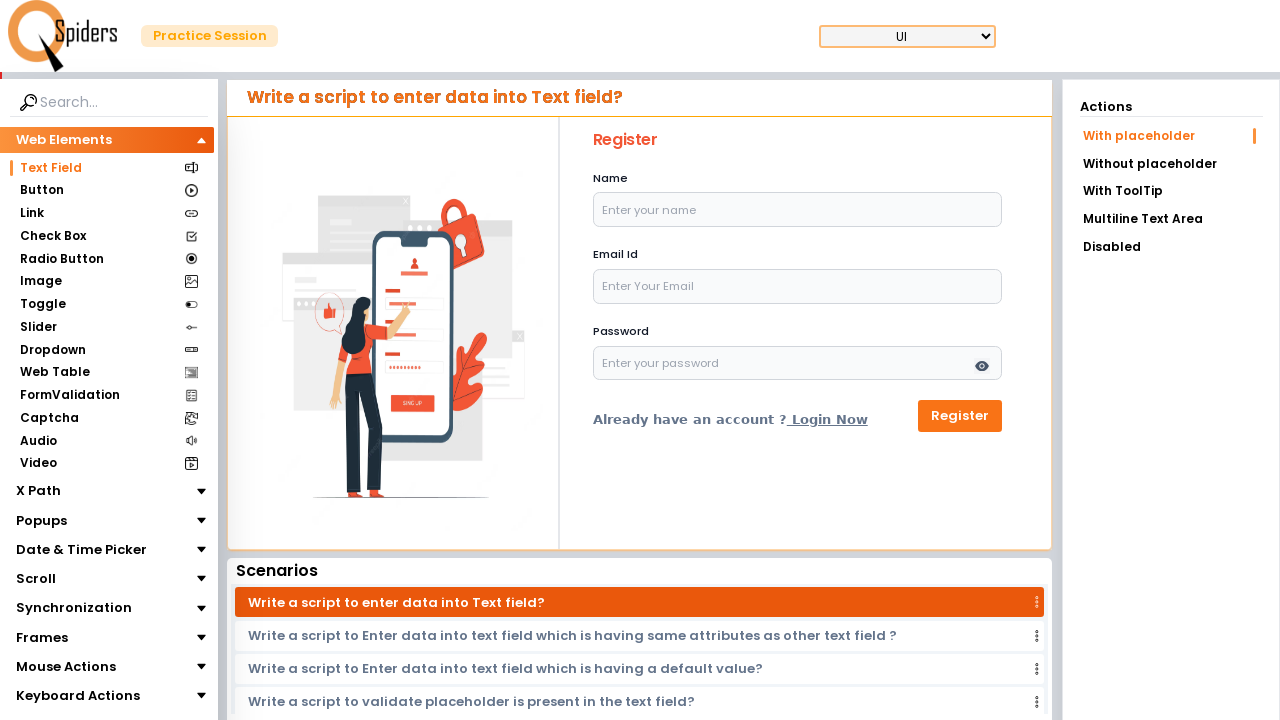